Validates the homepage UI by checking for the presence of logo, navigation bar with correct links, Features Items section, Recommended Items section, and footer.

Starting URL: https://www.automationexercise.com

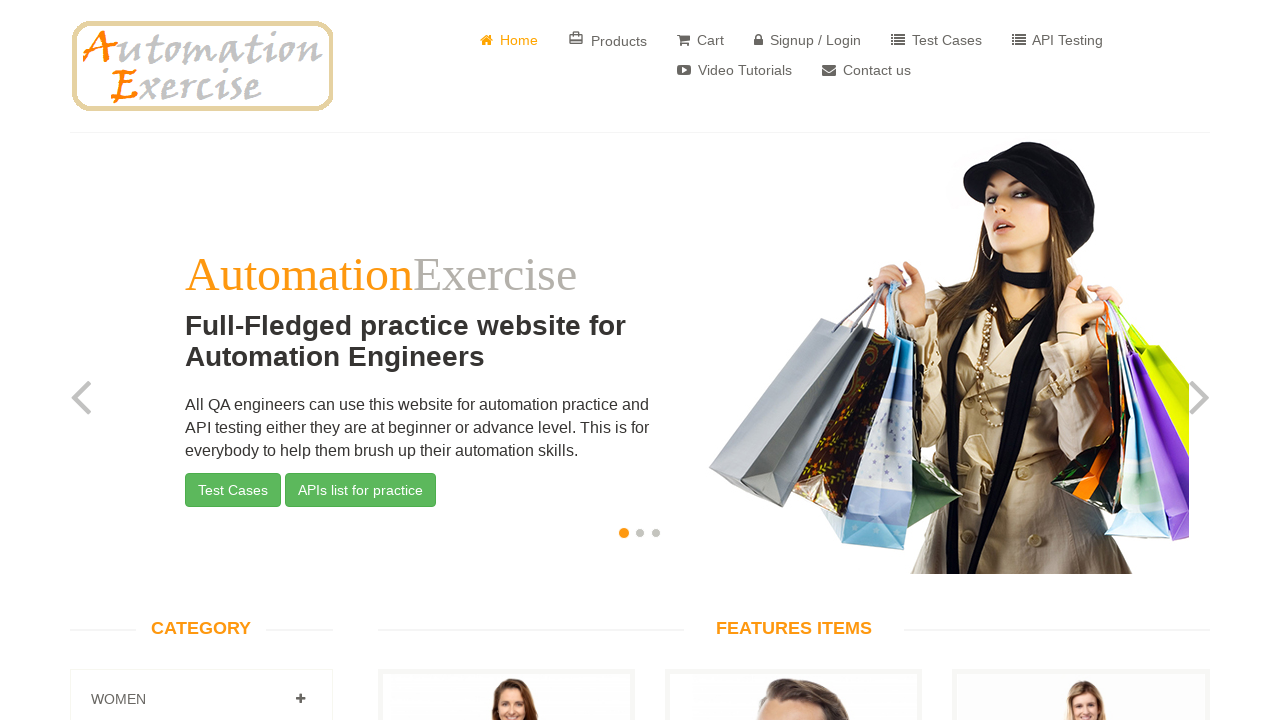

Verified page title is 'Automation Exercise'
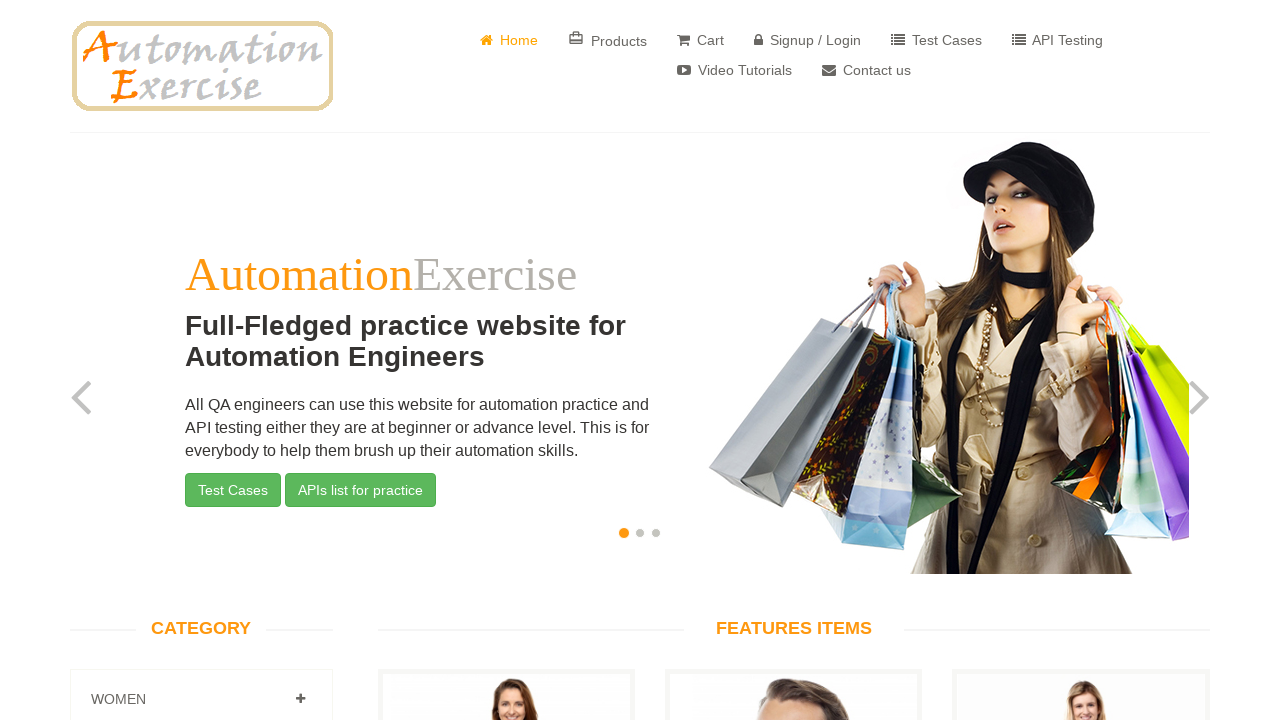

Logo element is visible
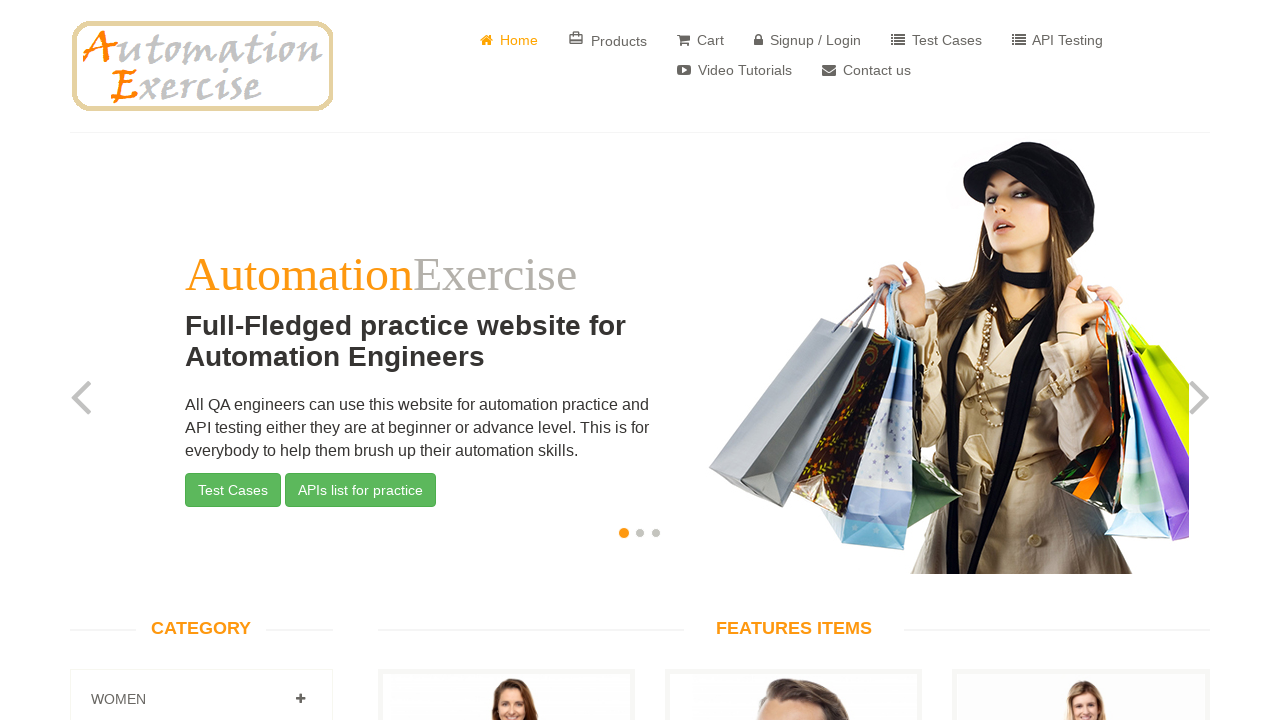

Logo has valid src attribute
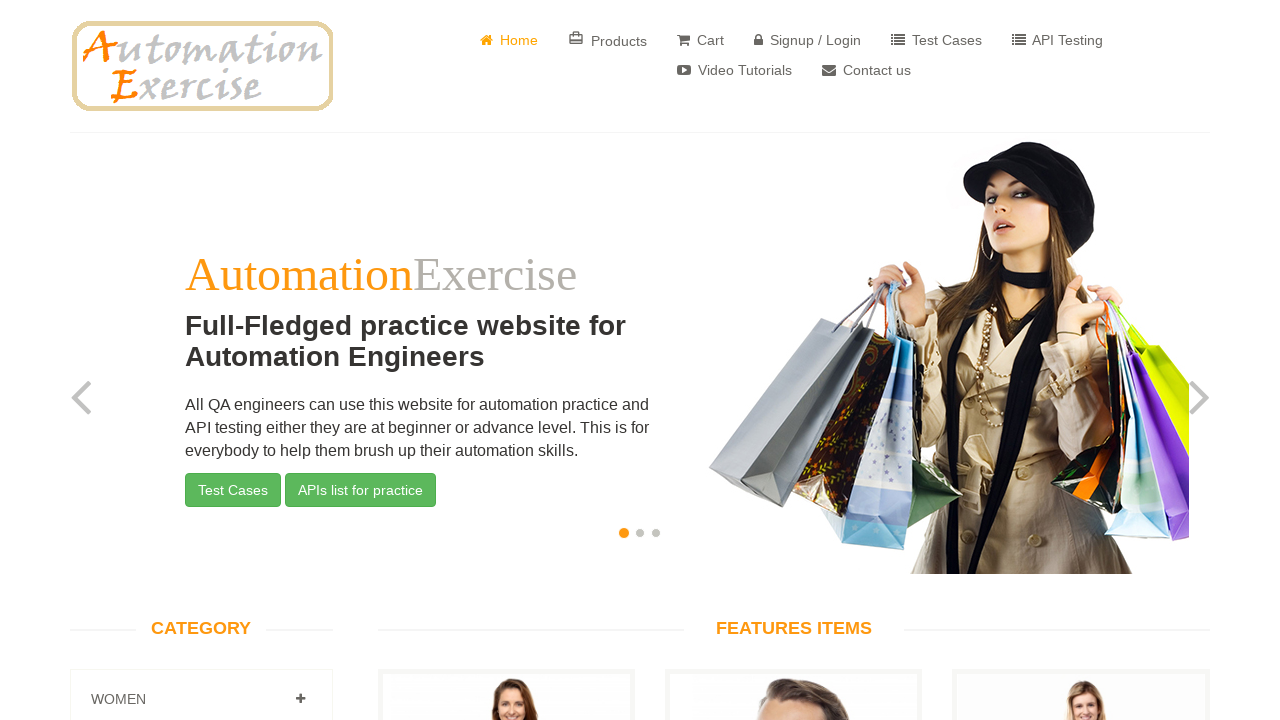

Navigation bar is visible
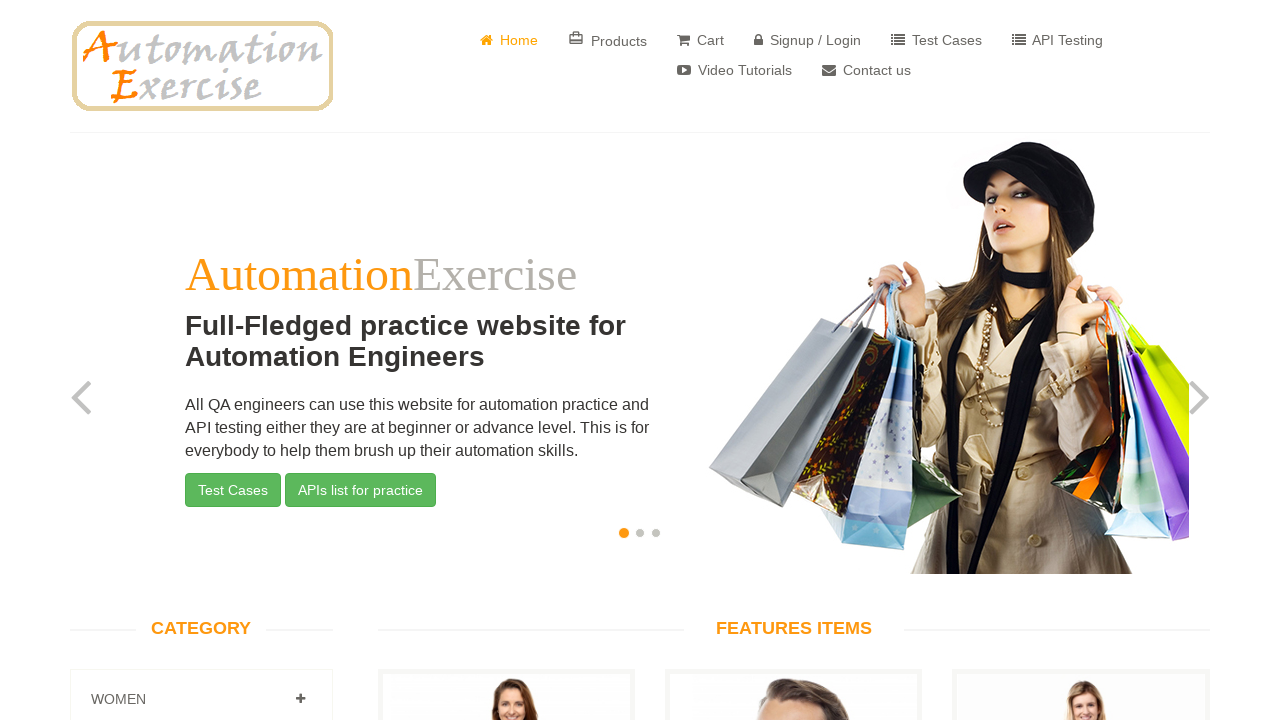

Found 8 navigation links
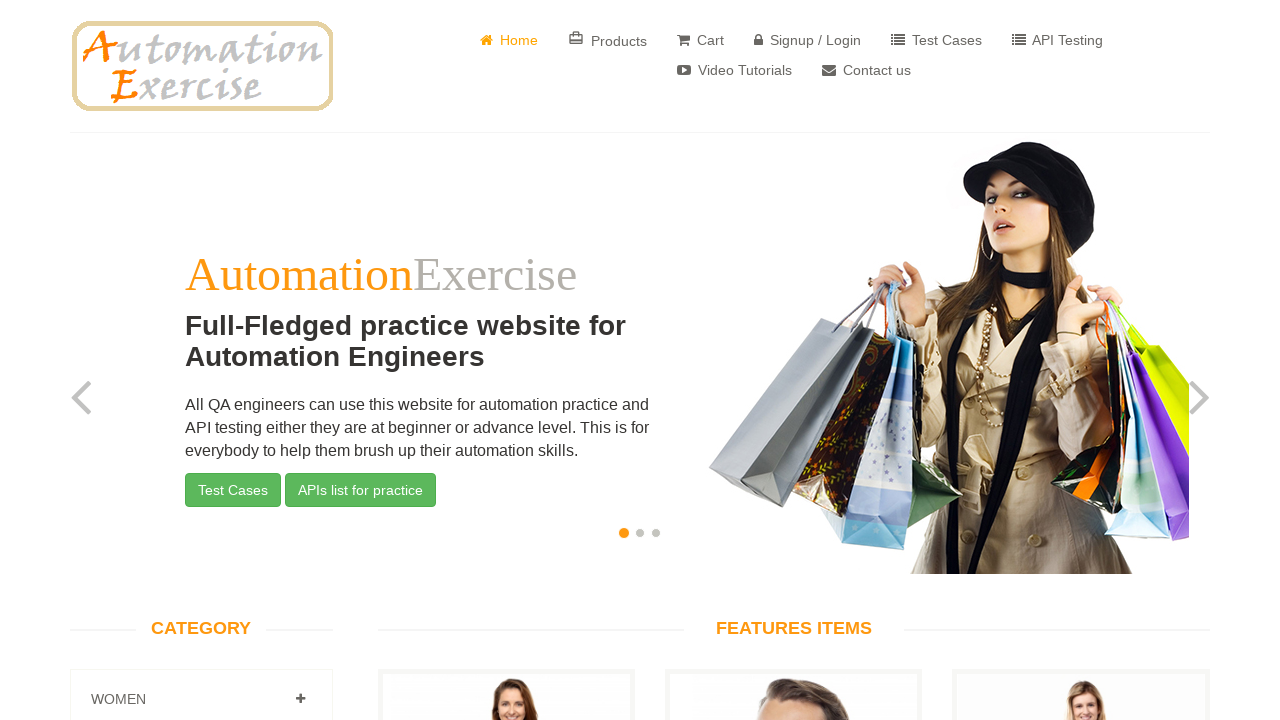

Navigation link 1 has valid href attribute
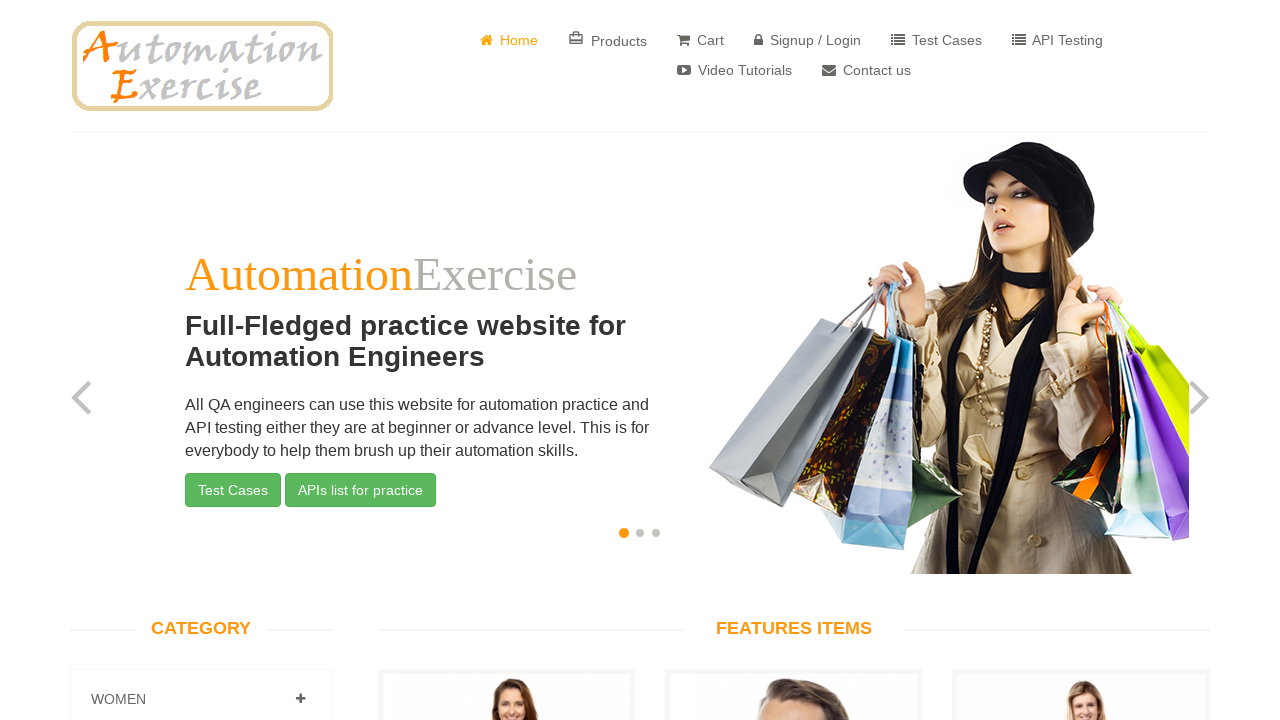

Navigation link 2 has valid href attribute
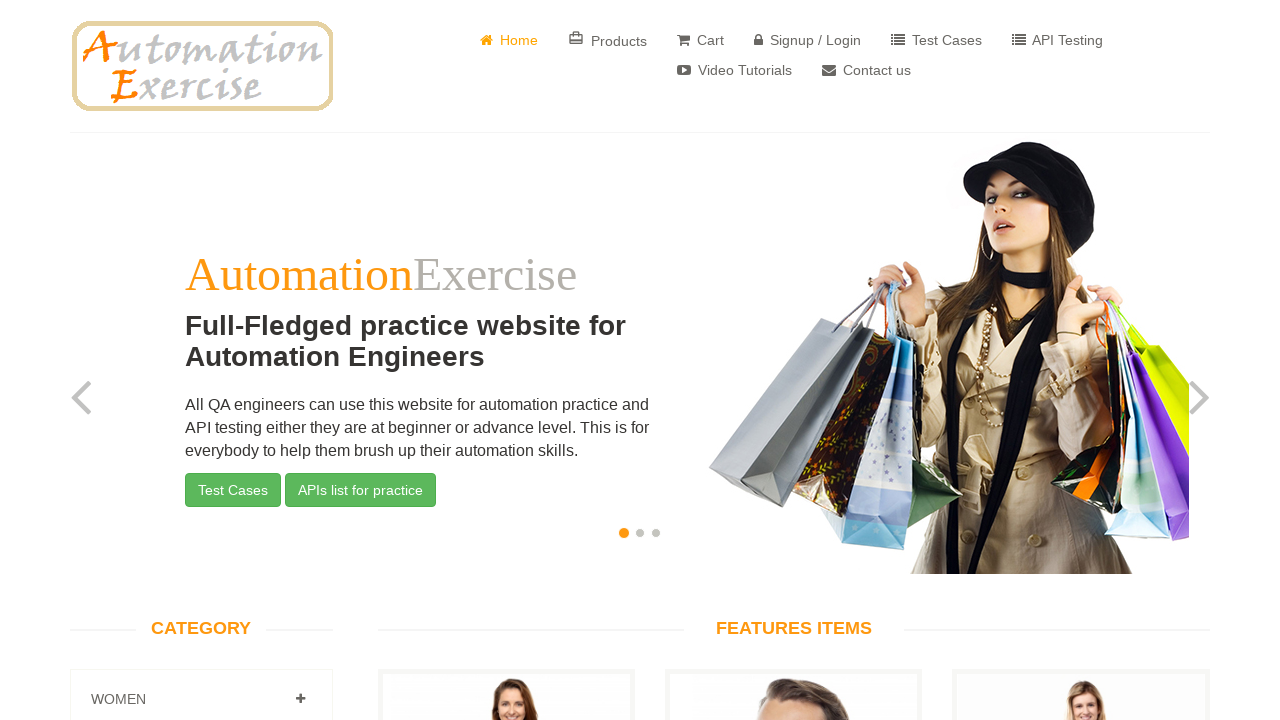

Navigation link 3 has valid href attribute
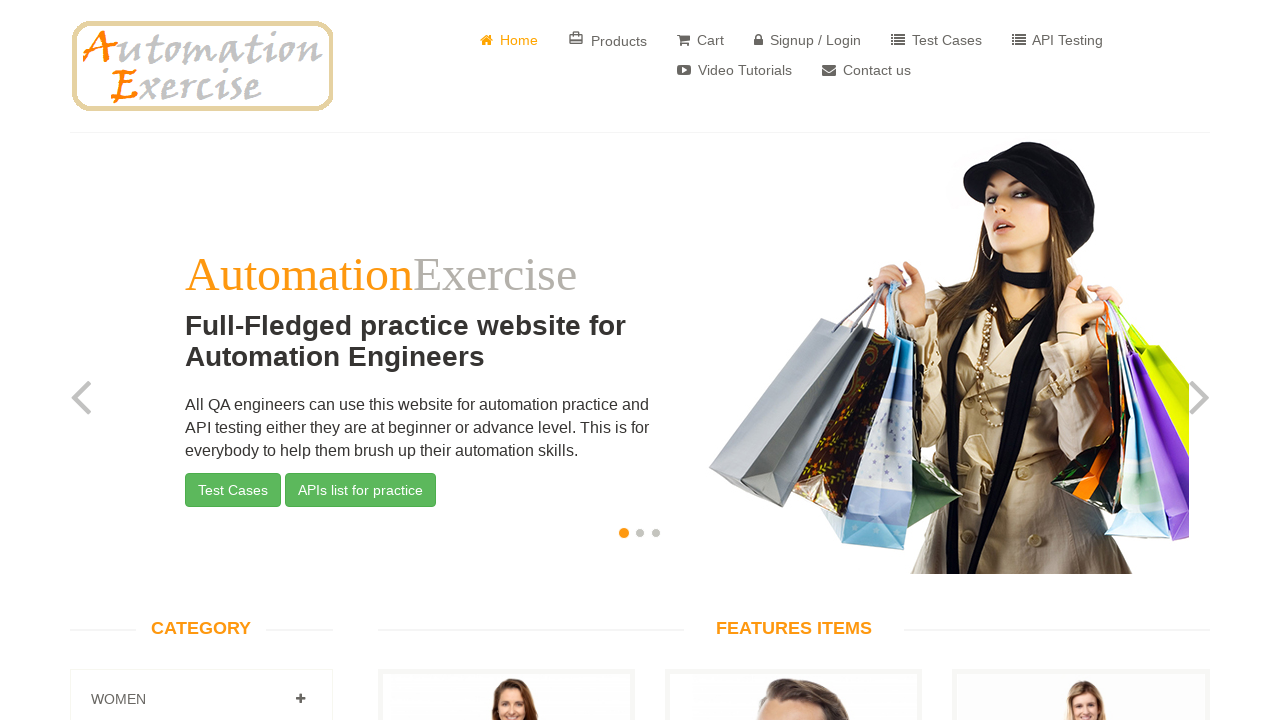

Navigation link 4 has valid href attribute
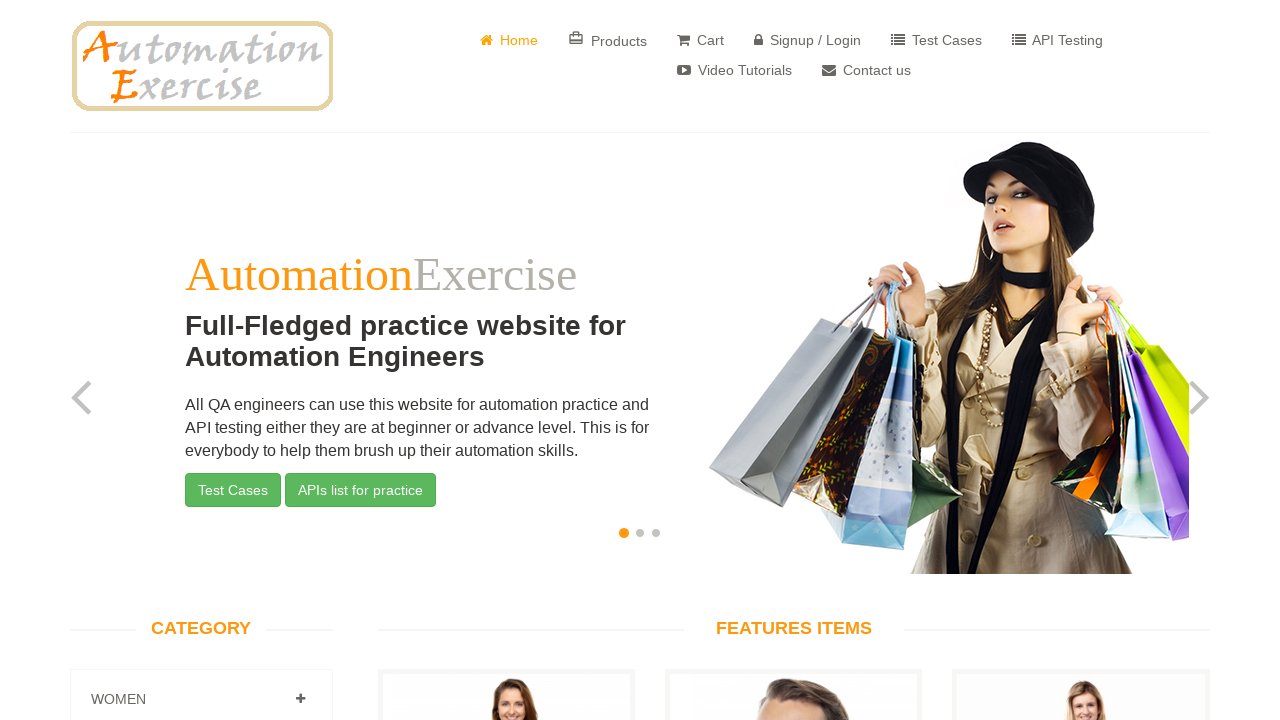

Navigation link 5 has valid href attribute
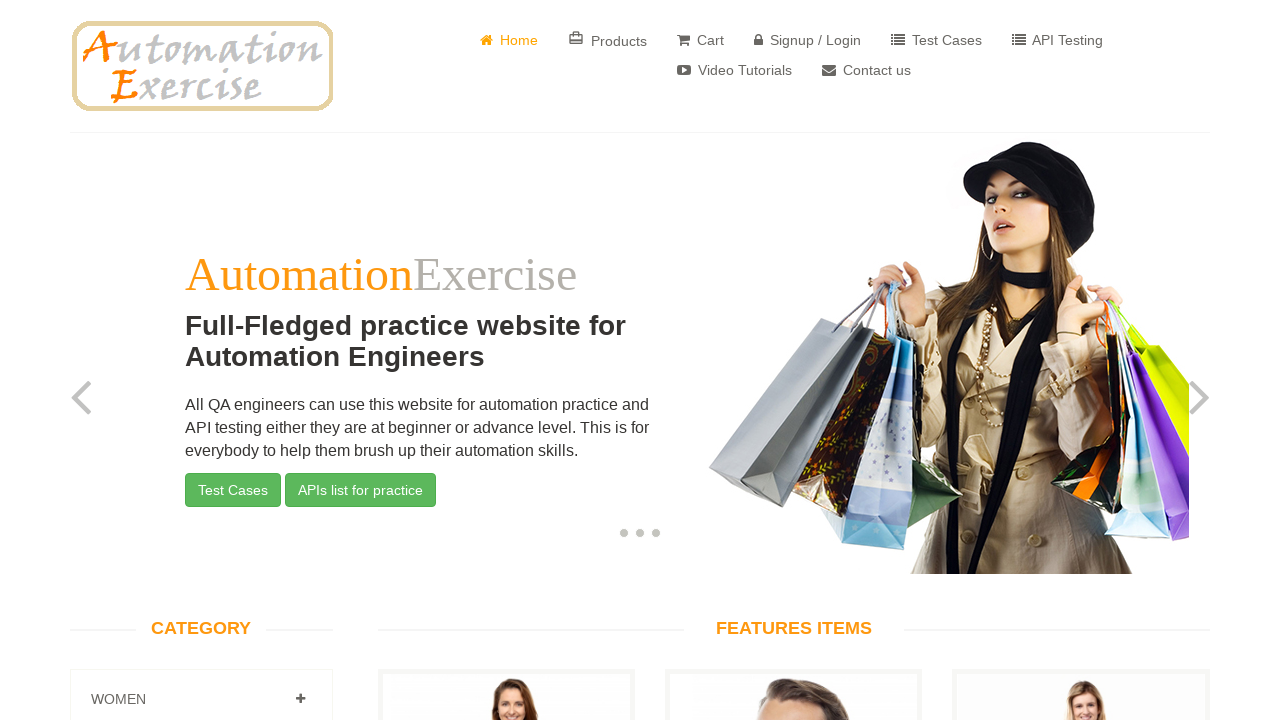

Navigation link 6 has valid href attribute
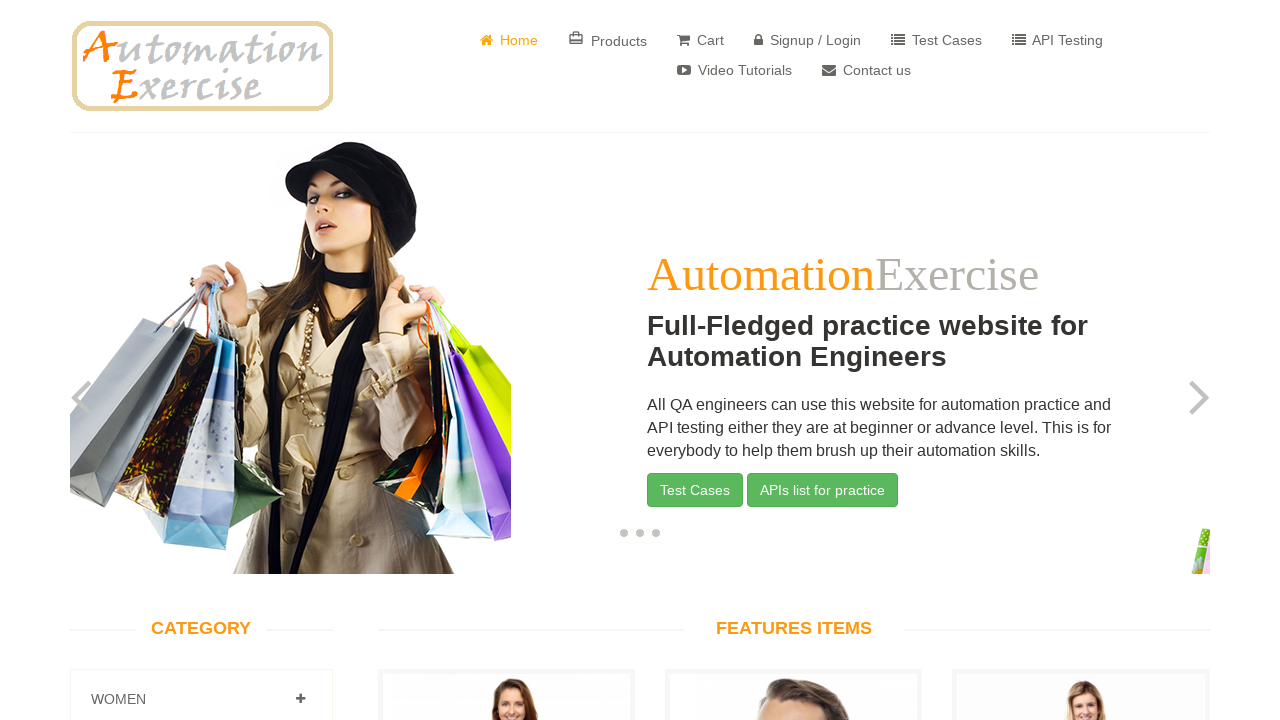

Navigation link 7 has valid href attribute
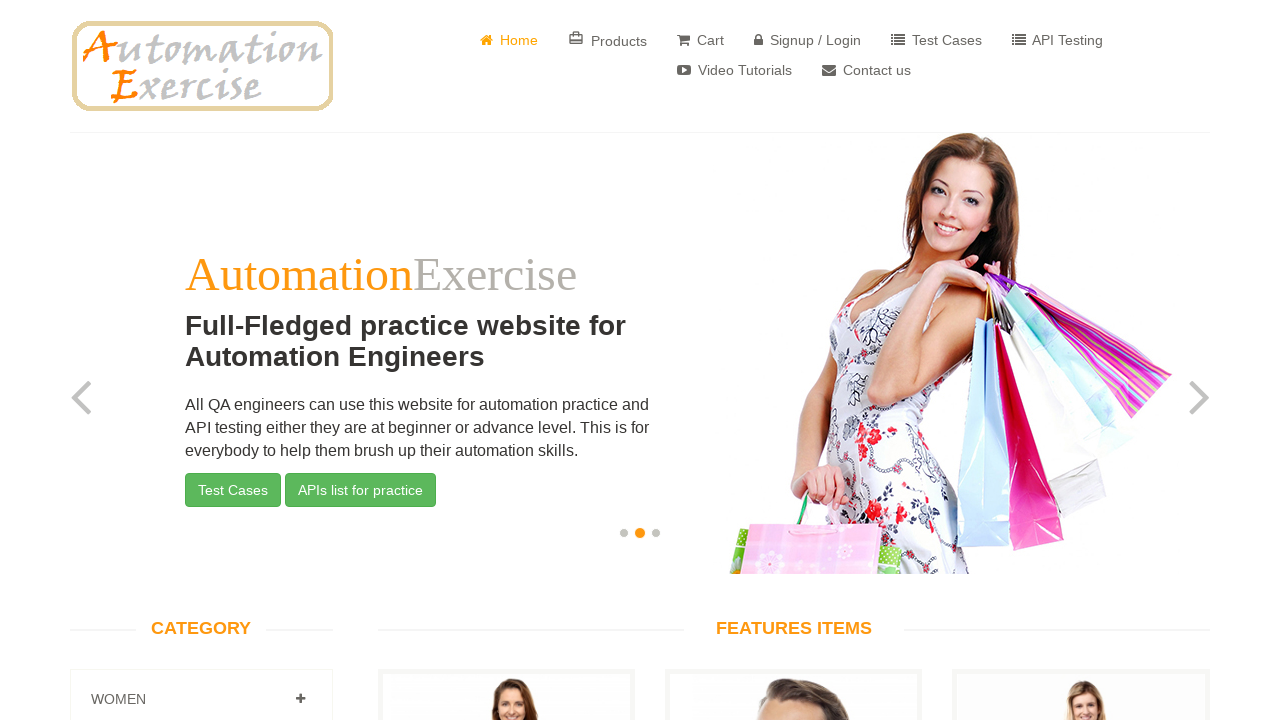

Navigation link 8 has valid href attribute
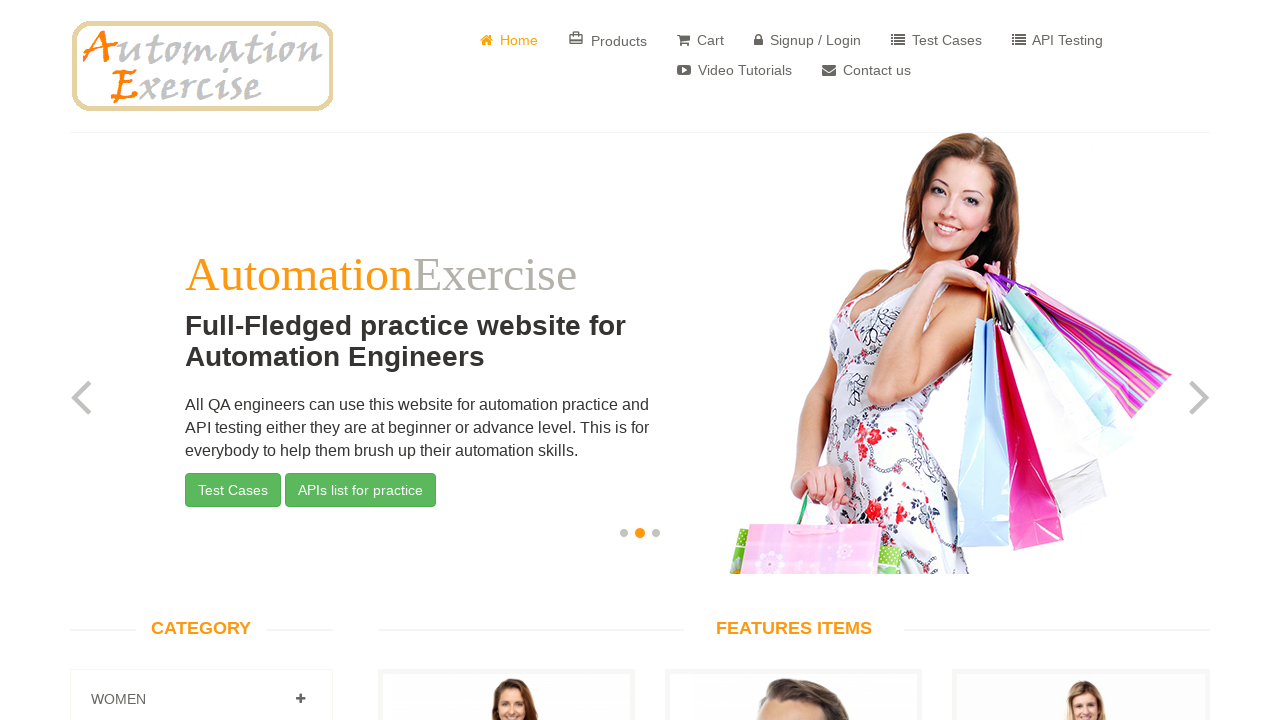

Features Items section is visible
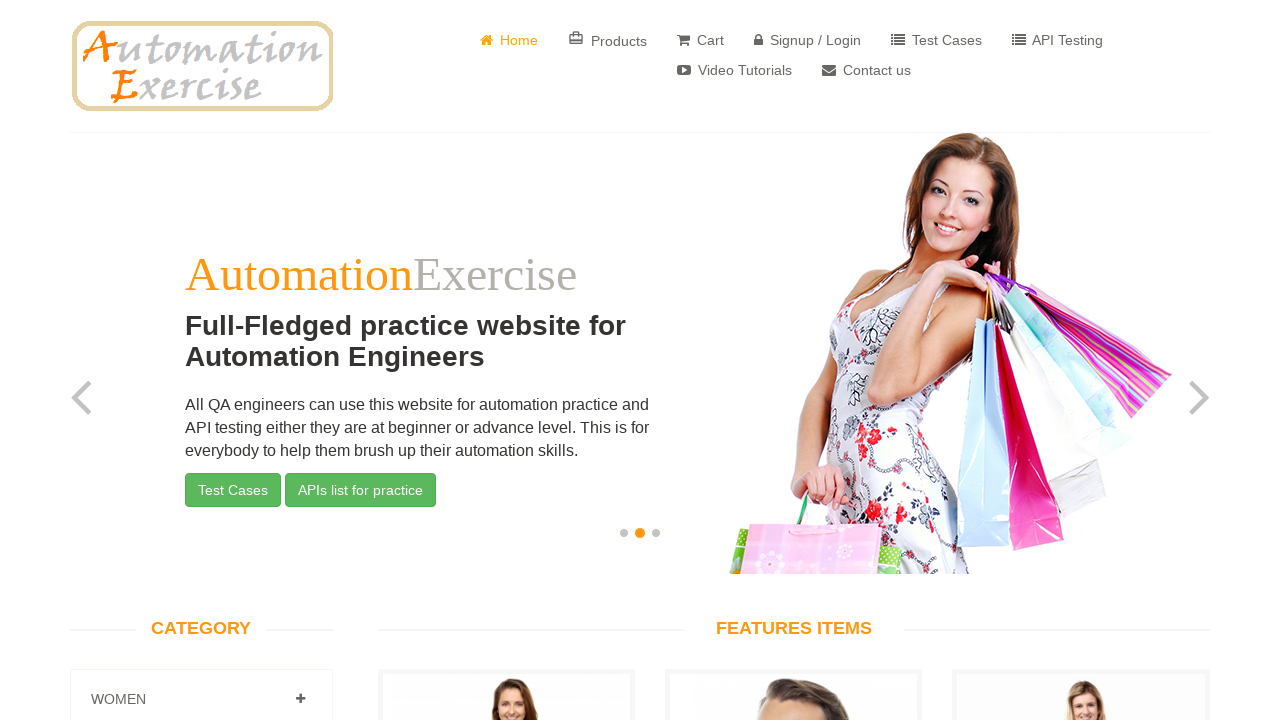

Scrolled to bottom of page
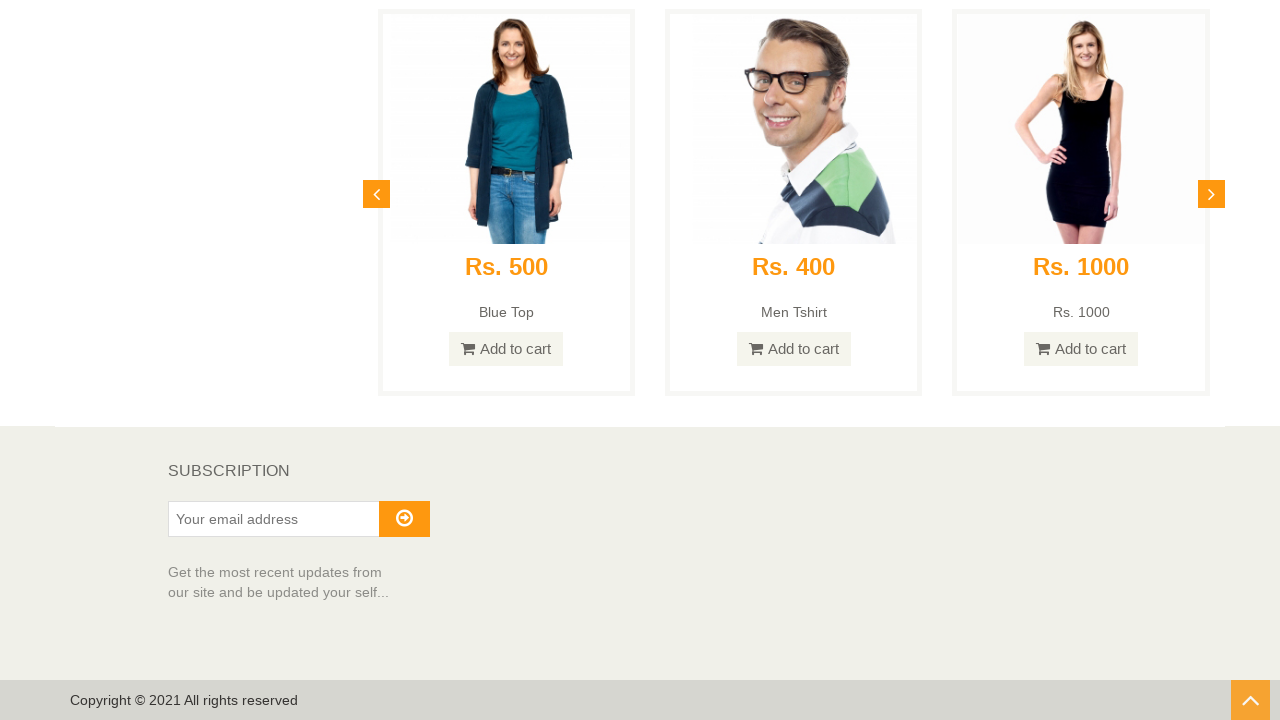

Recommended Items section is visible
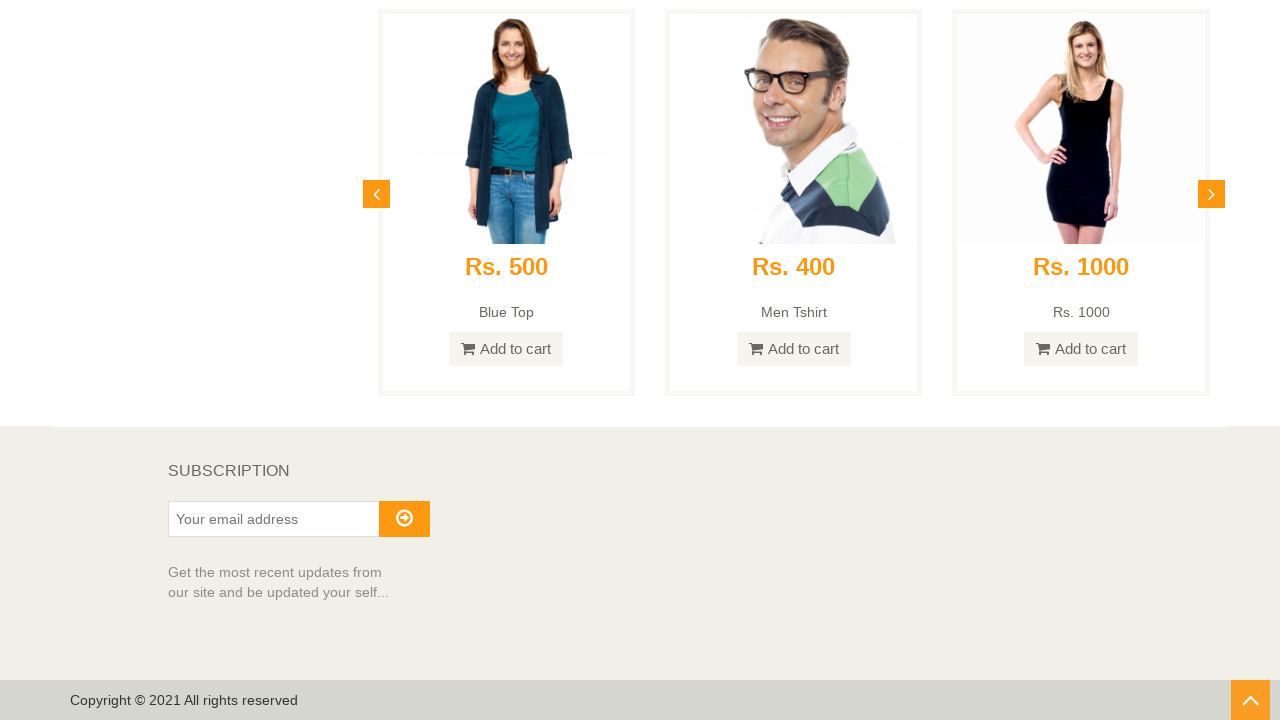

Footer element is visible
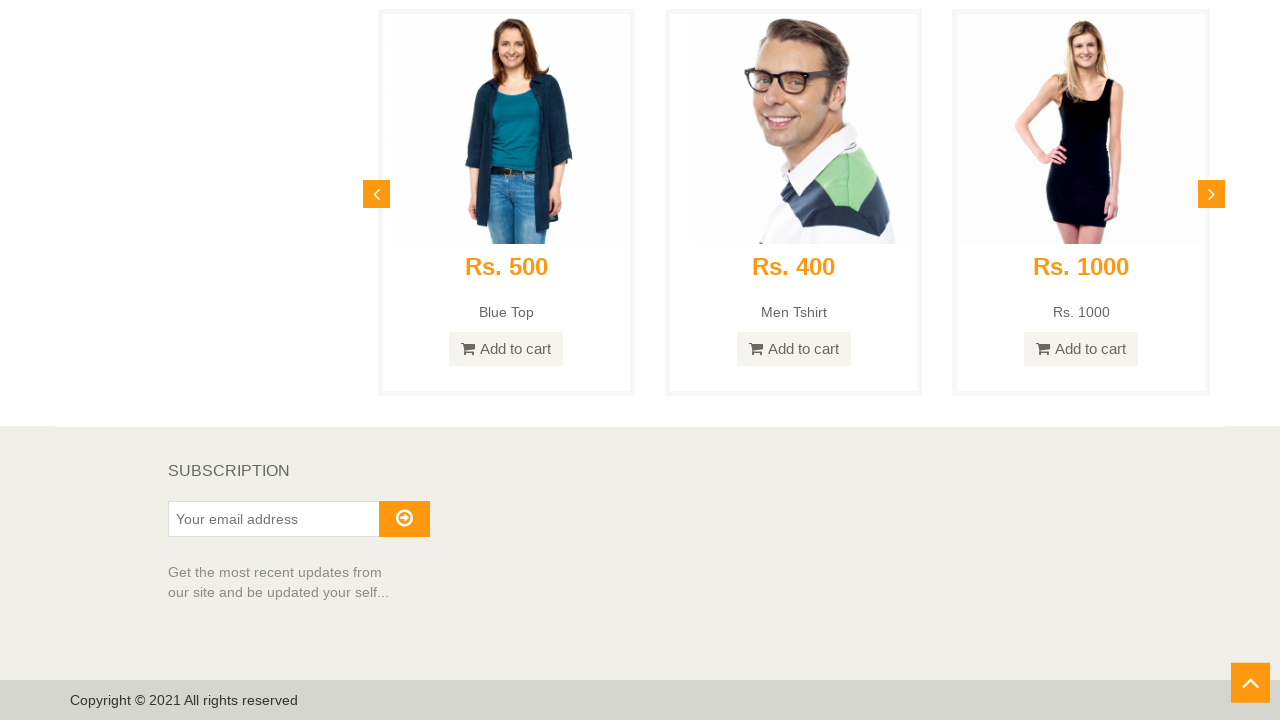

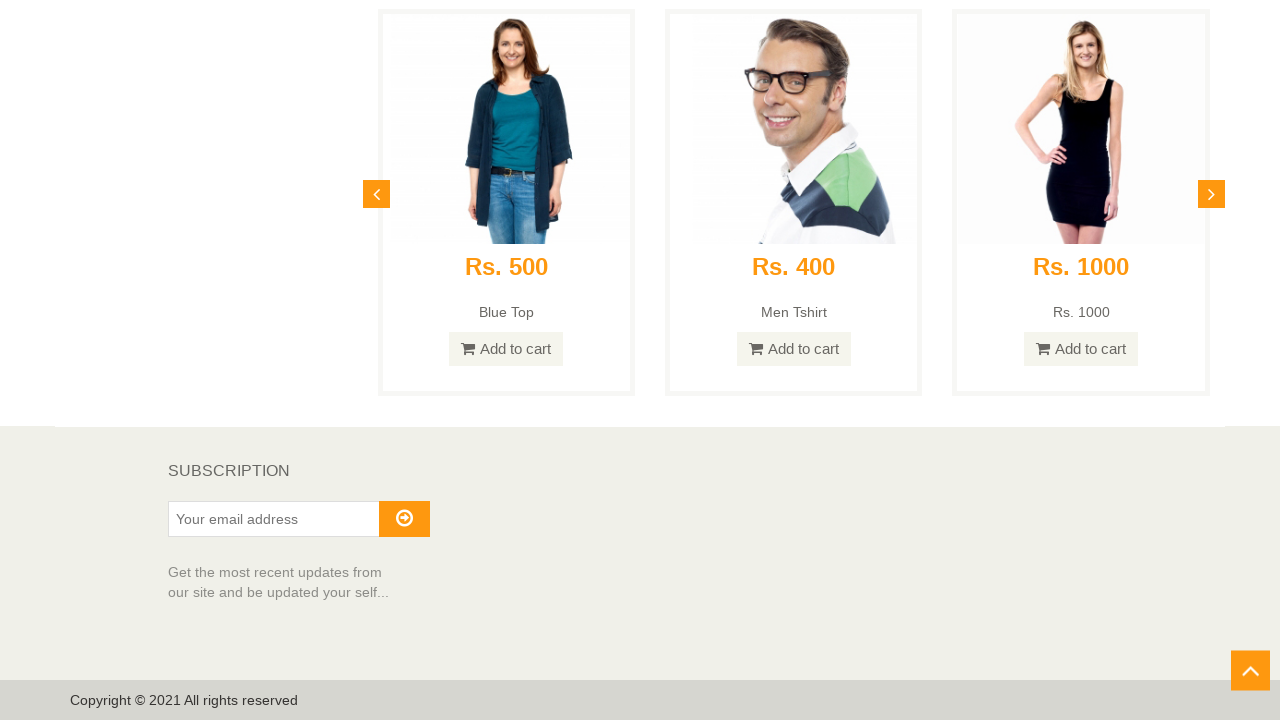